Tests JavaScript confirm dialog by clicking a button that triggers a confirm dialog, dismissing it, and verifying the result message

Starting URL: https://the-internet.herokuapp.com/javascript_alerts

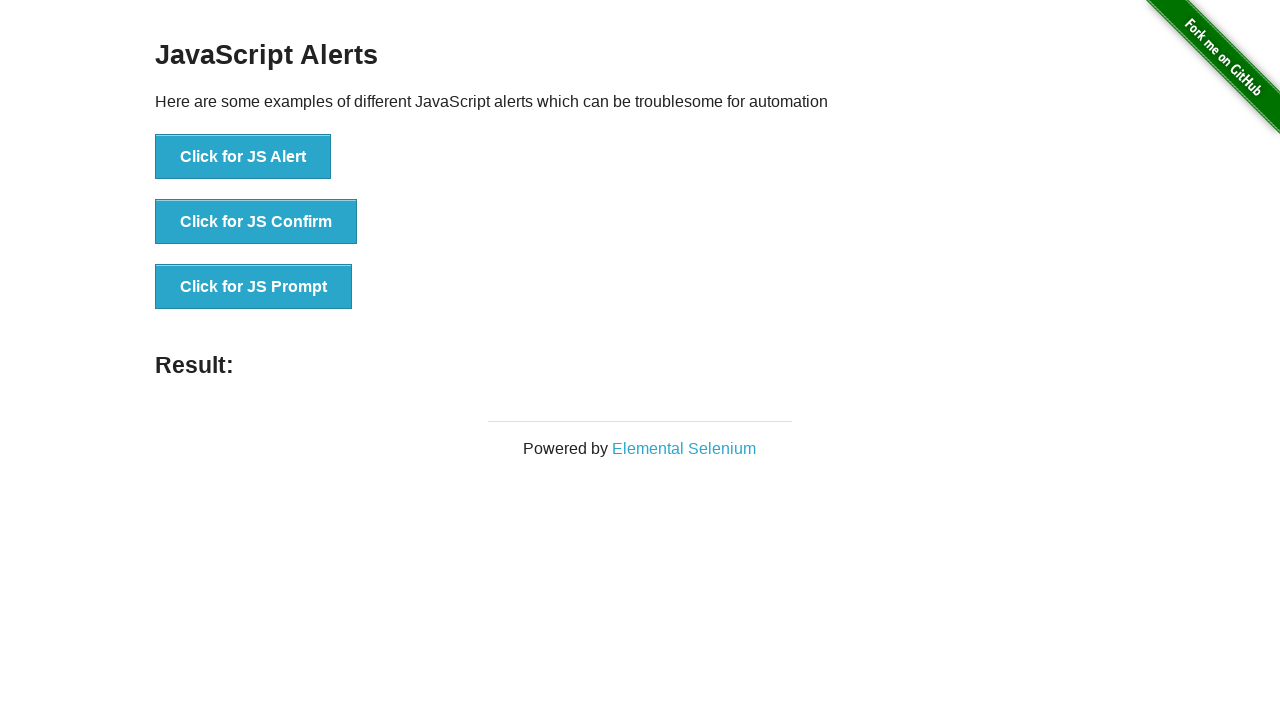

Set up dialog handler to dismiss confirm dialog
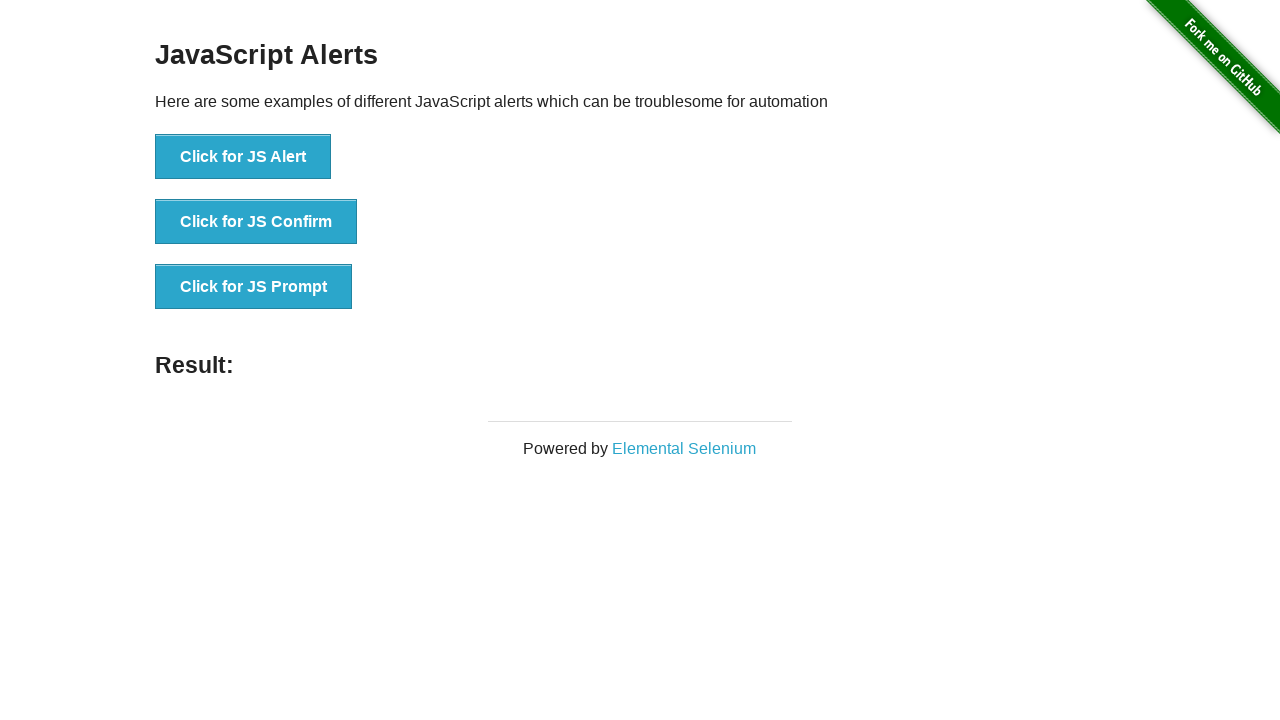

Clicked button to trigger JavaScript confirm dialog at (256, 222) on xpath=//*[text()='Click for JS Confirm']
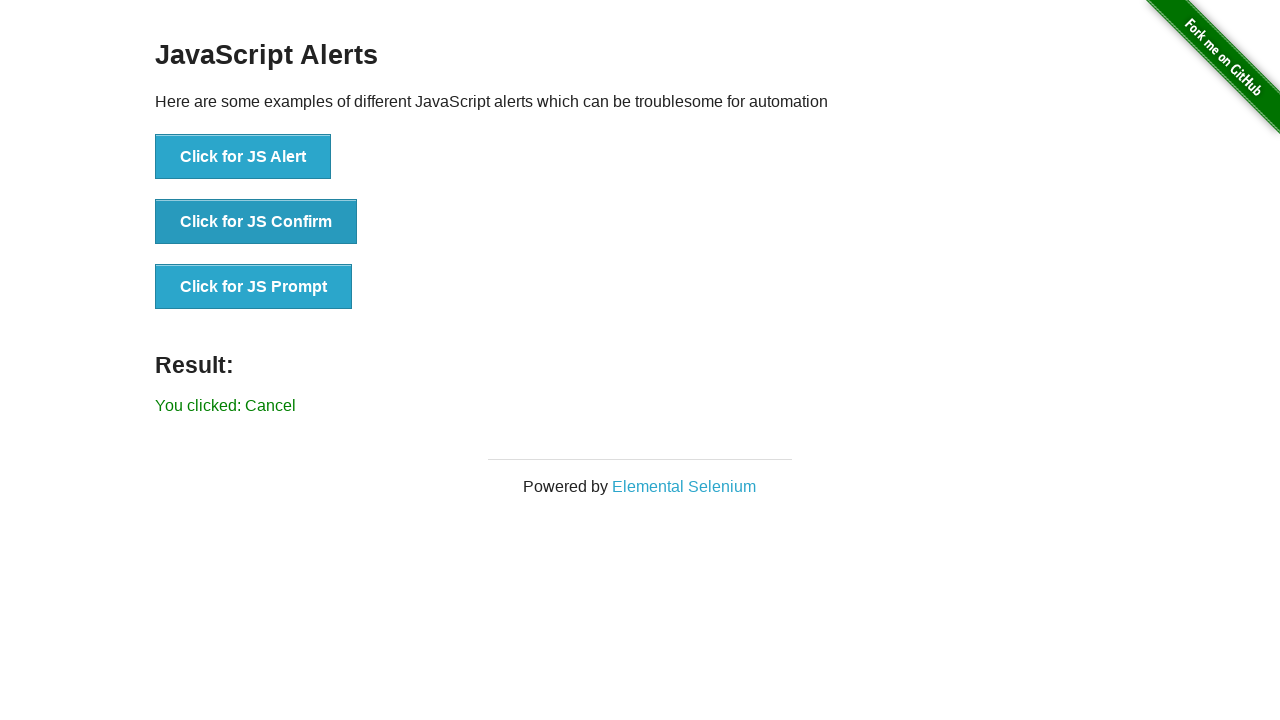

Verified result message shows 'You clicked: Cancel' after dismissing confirm dialog
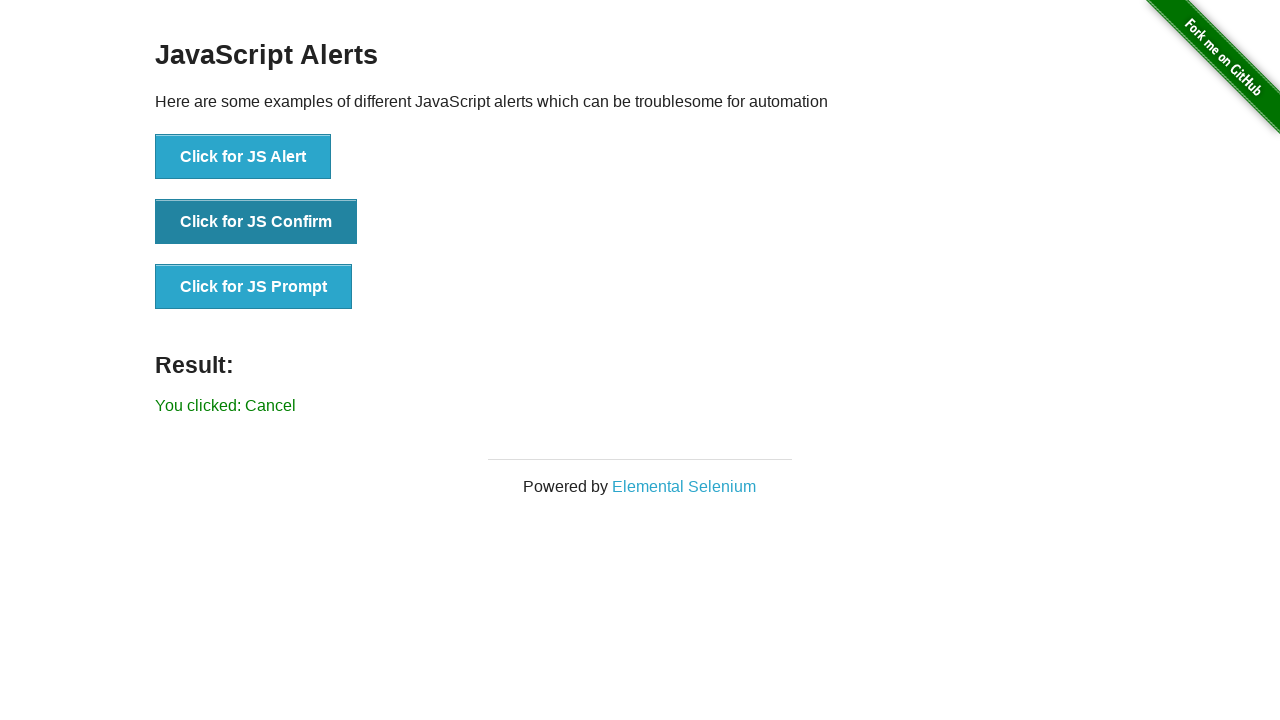

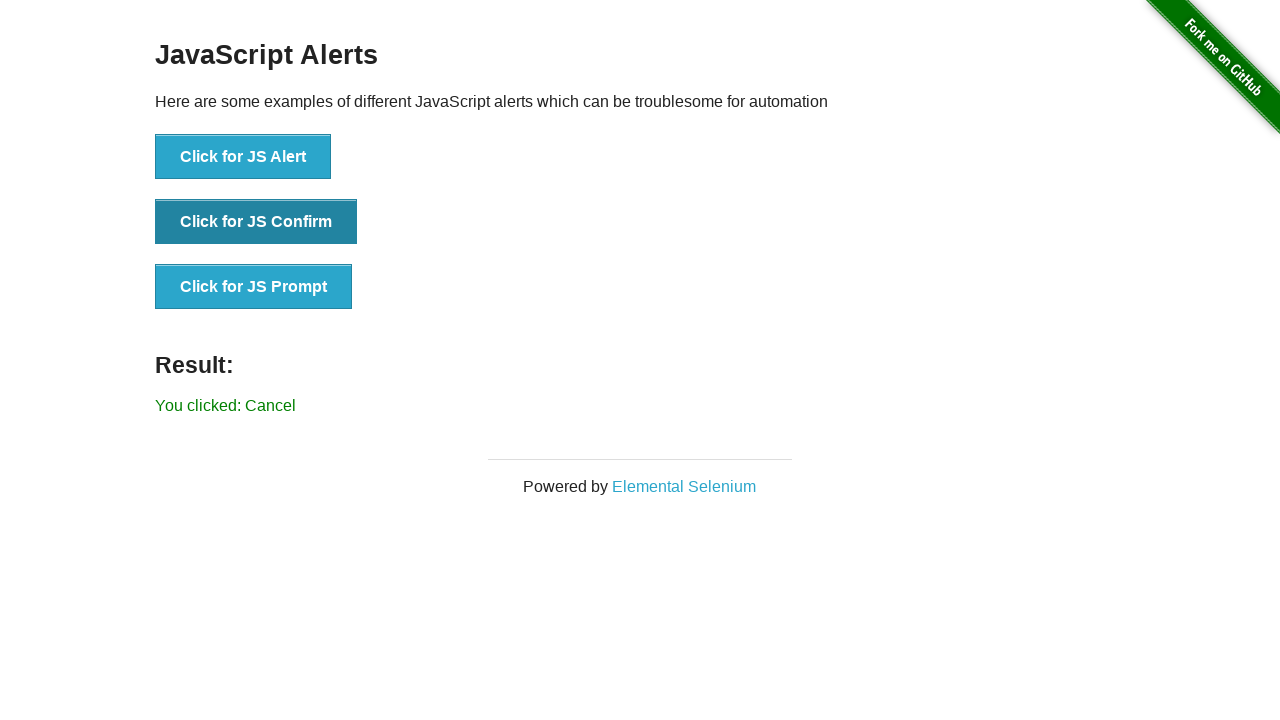